Tests finding a link by calculated text, clicking it, then filling out a multi-field form with personal information (first name, last name, city, country) and submitting it.

Starting URL: http://suninjuly.github.io/find_link_text

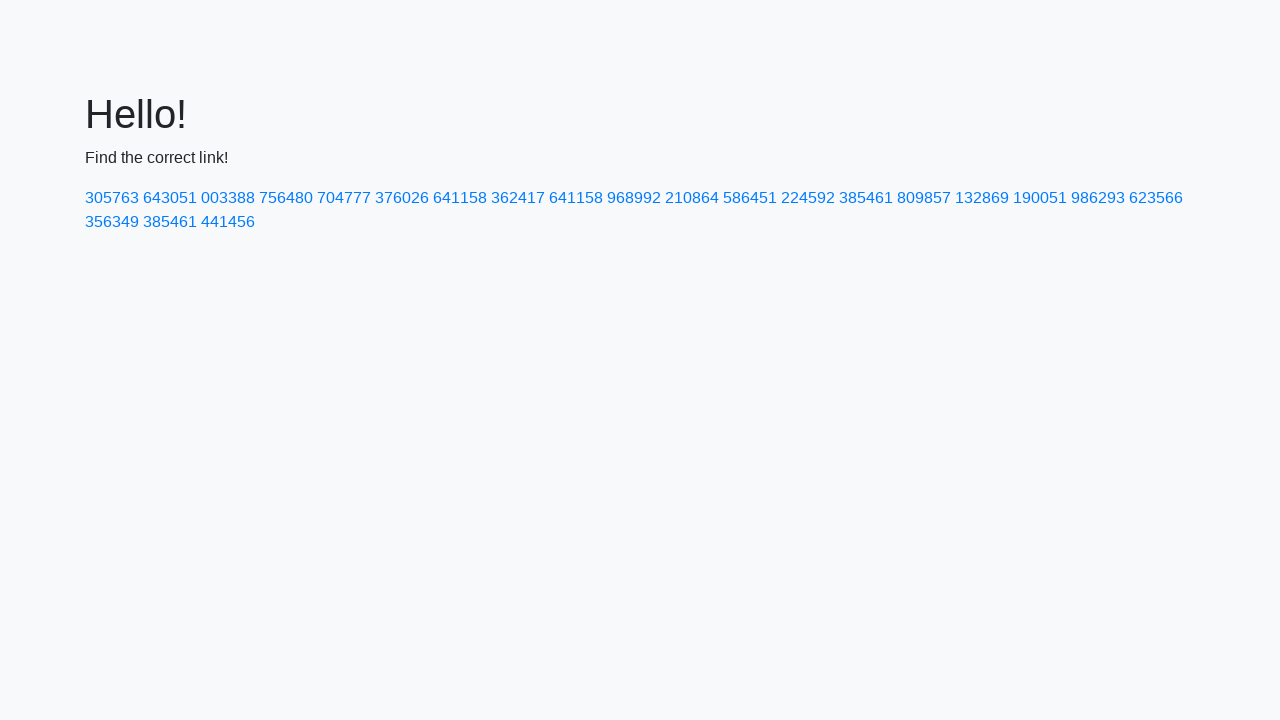

Clicked link with calculated text value 224592 at (808, 198) on text=224592
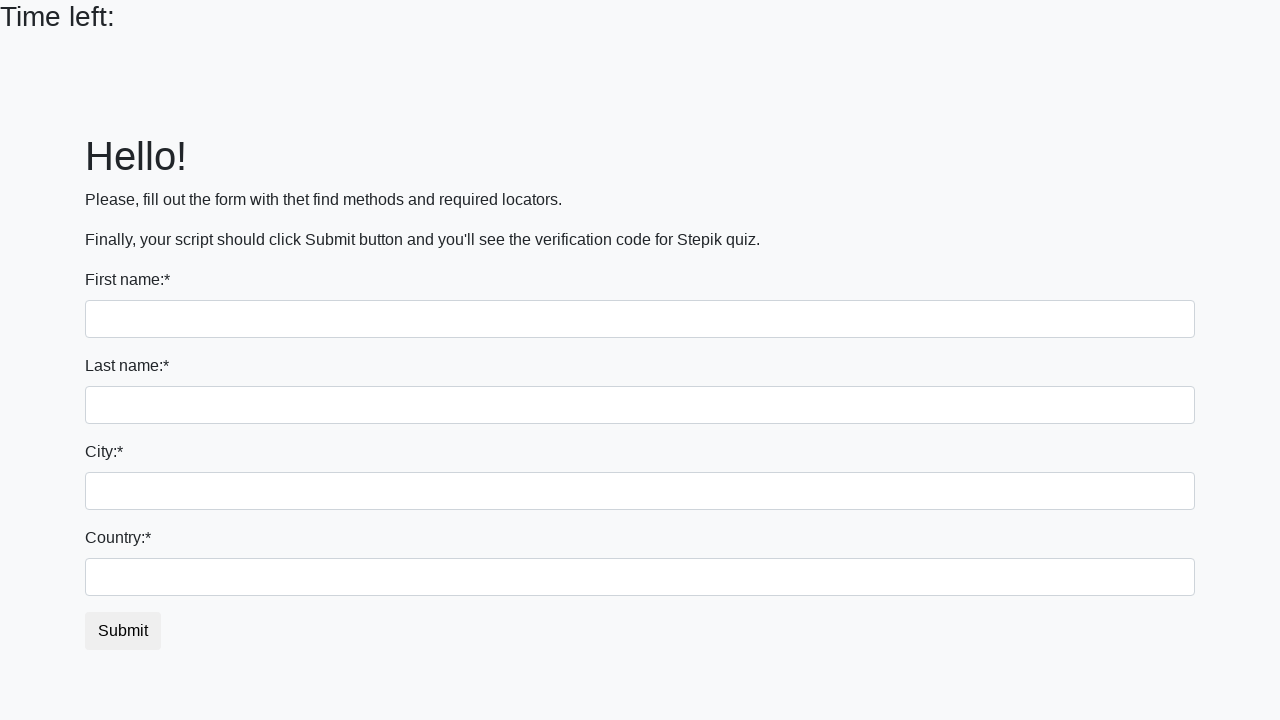

Filled first name field with 'Ivan' on input
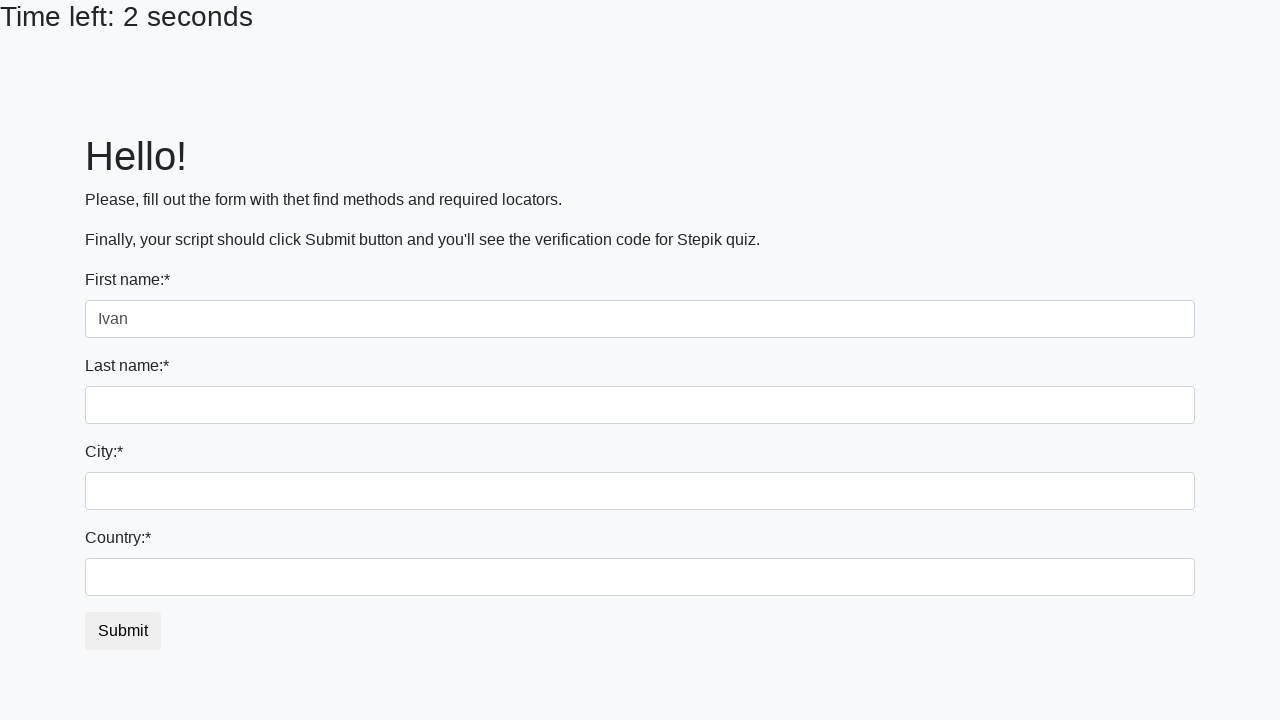

Filled last name field with 'Petrov' on input[name='last_name']
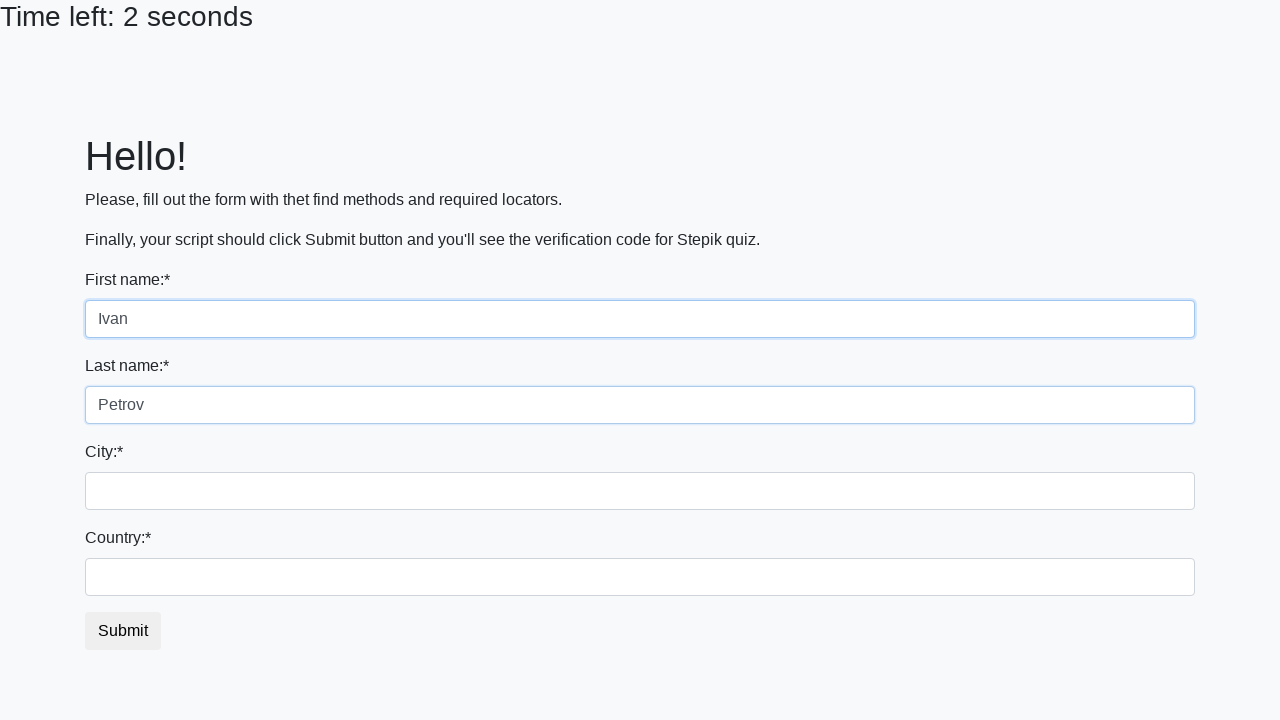

Filled city field with 'Smolensk' on .form-control.city
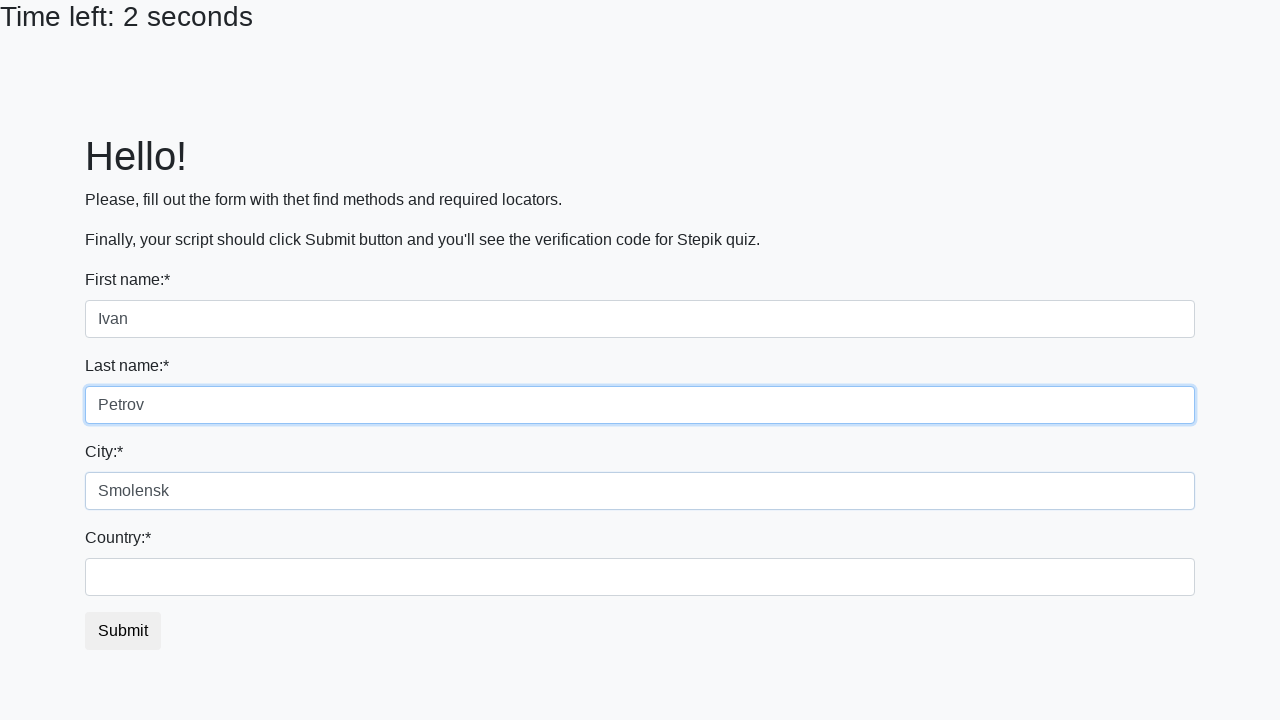

Filled country field with 'Russia' on #country
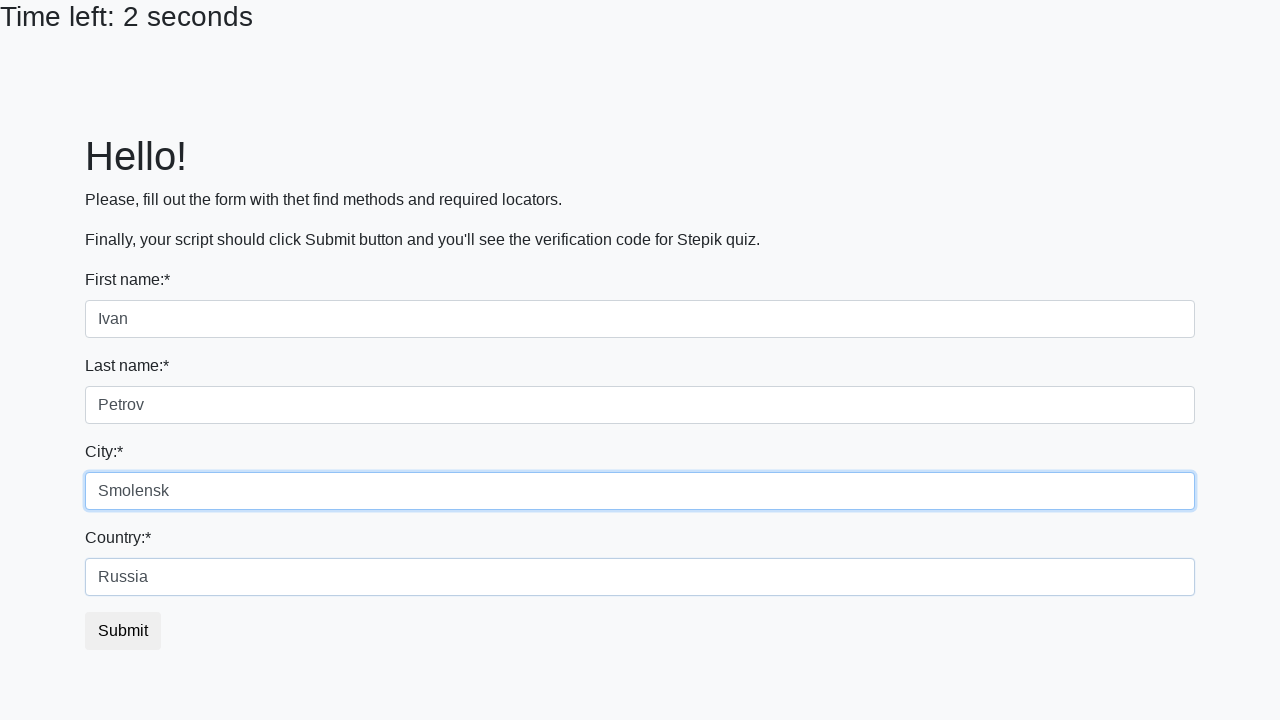

Clicked submit button to submit form at (123, 631) on button.btn
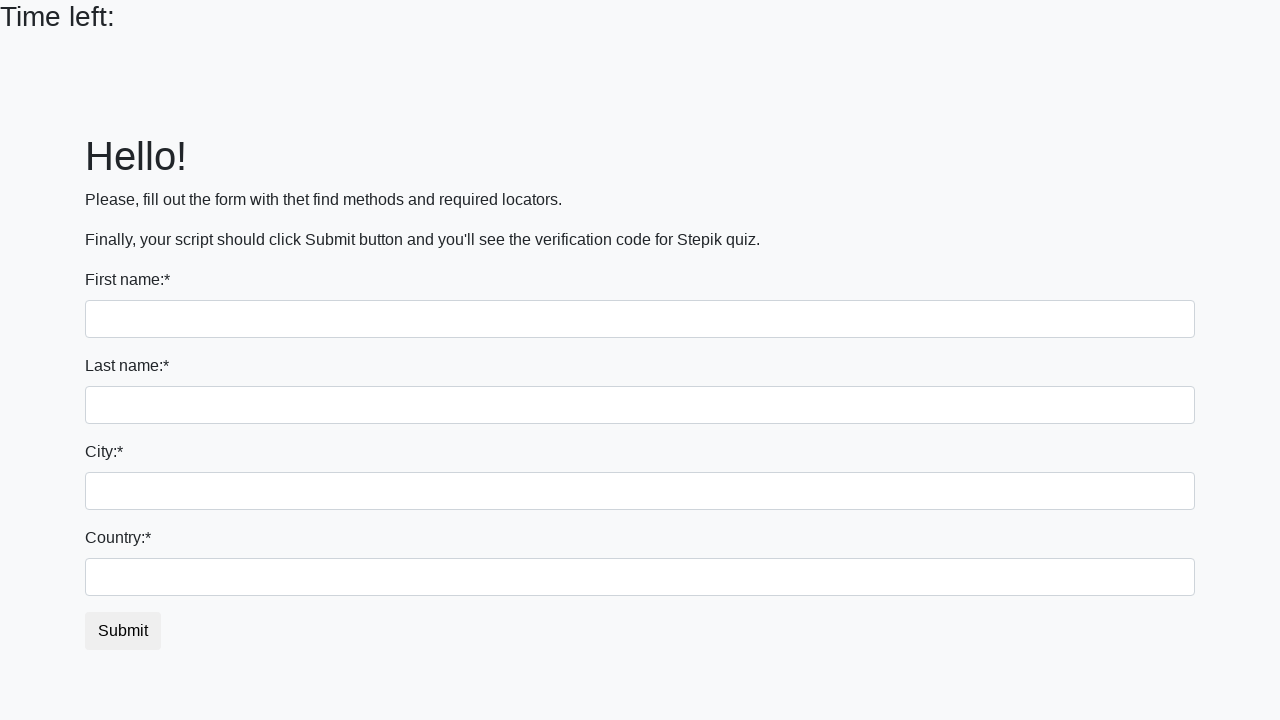

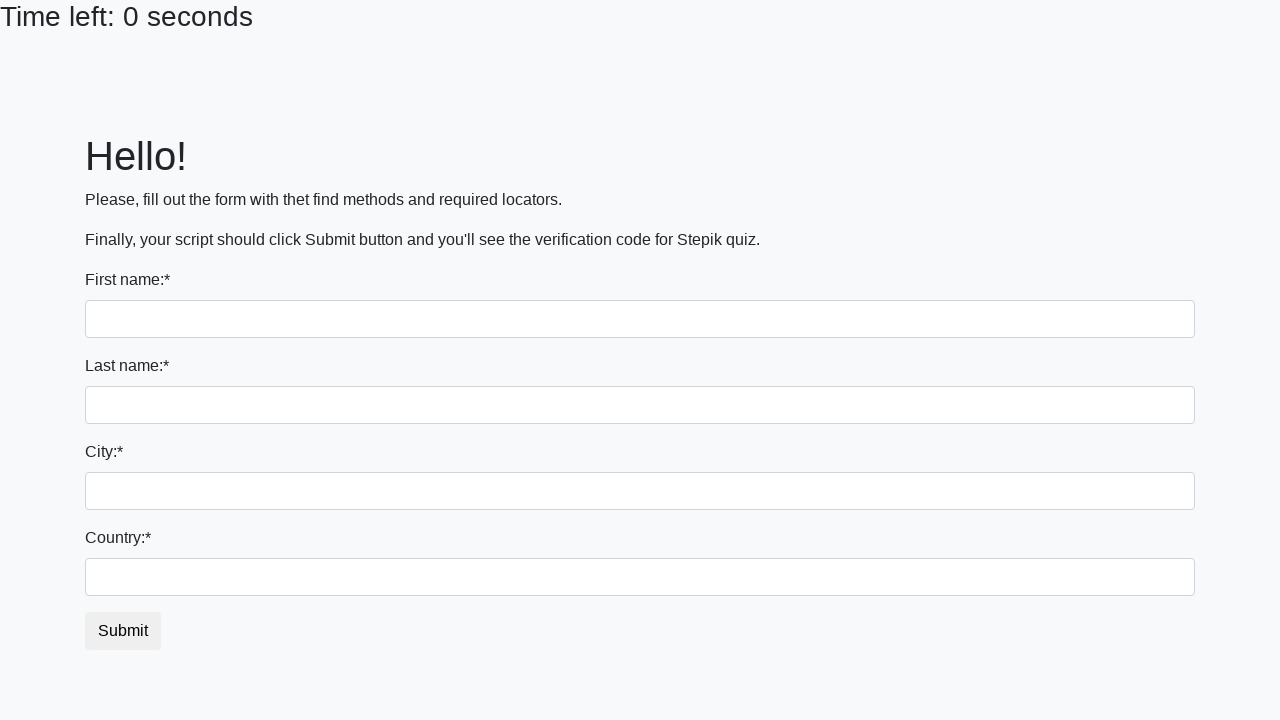